Tests a text box form by filling in full name, email, current address fields, and then copies the current address to the permanent address field using keyboard shortcuts

Starting URL: https://demoqa.com/text-box

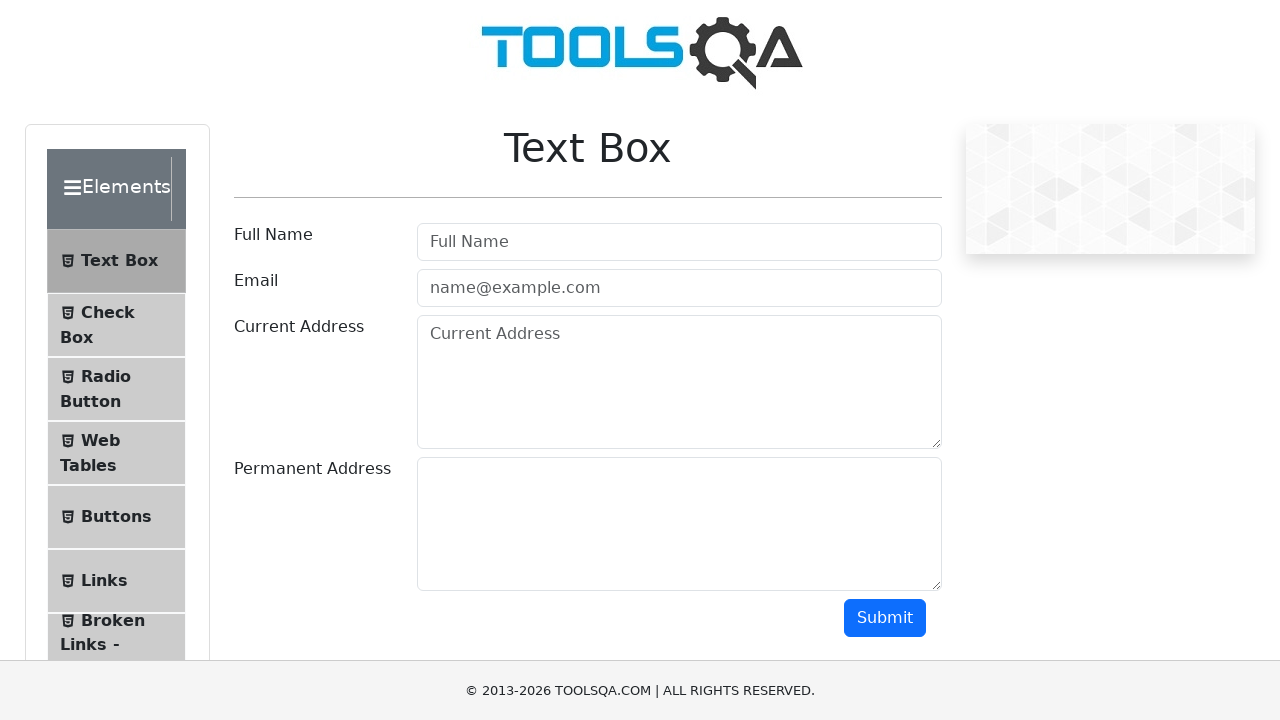

Filled full name field with 'Mateo Nushi' on input[placeholder='Full Name']
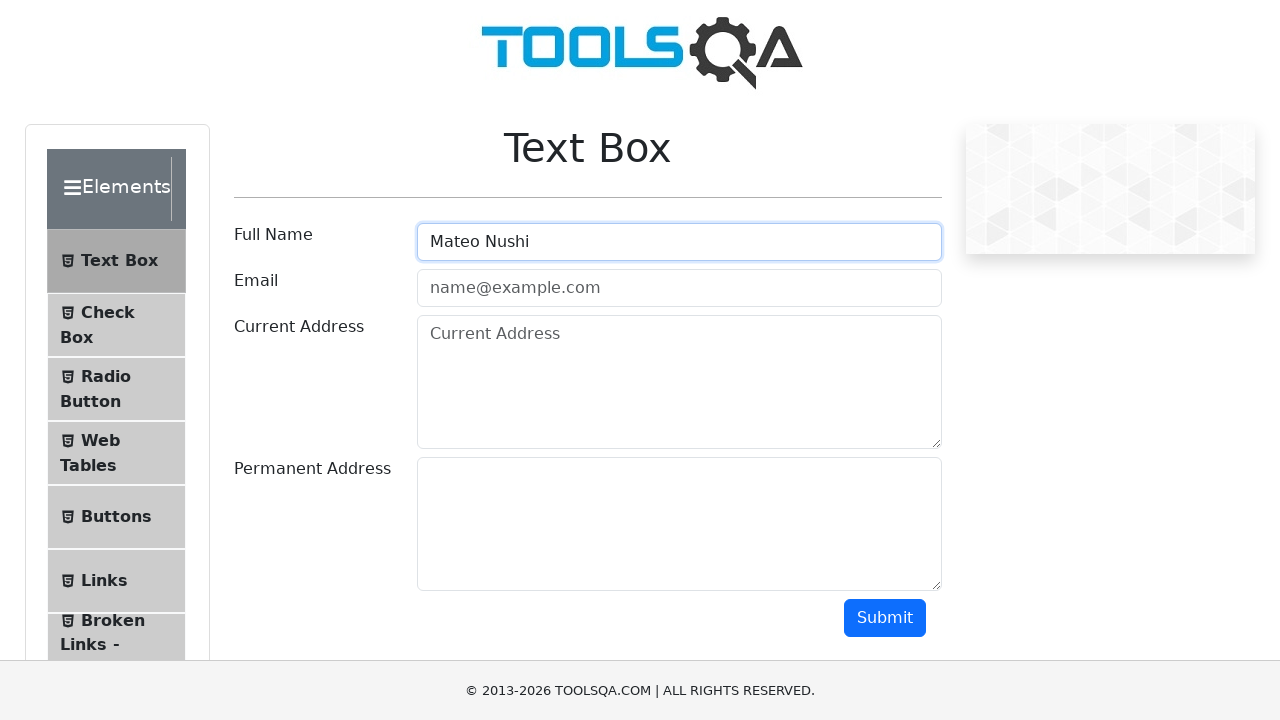

Filled email field with 'mateonushi@gmail.com' on input[placeholder='name@example.com']
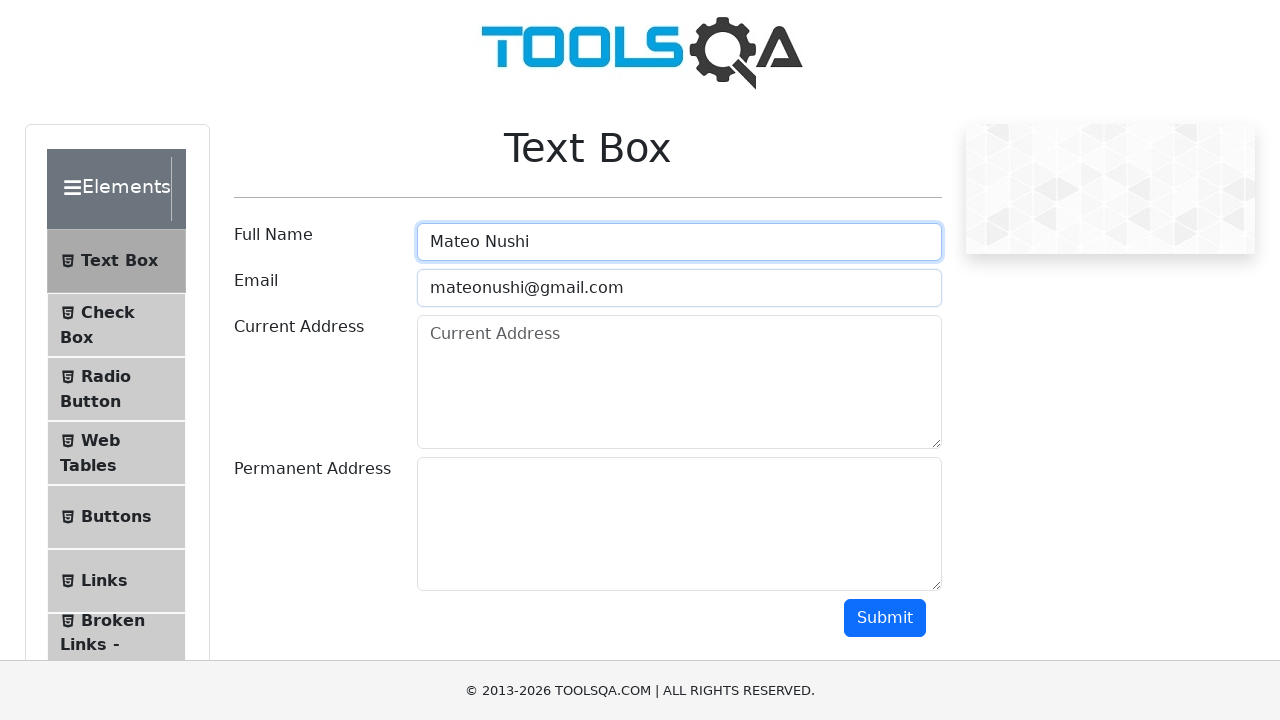

Filled current address field with 'Tirana' on textarea[placeholder='Current Address']
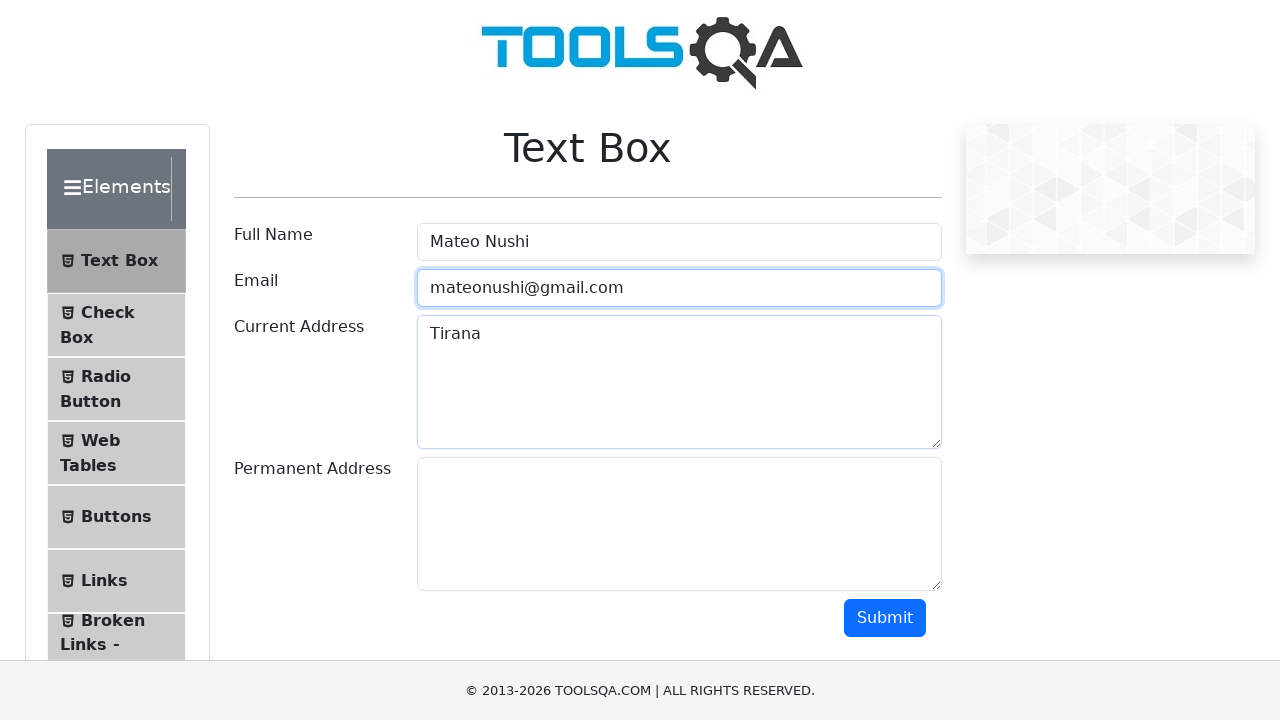

Clicked on current address field at (679, 382) on textarea[placeholder='Current Address']
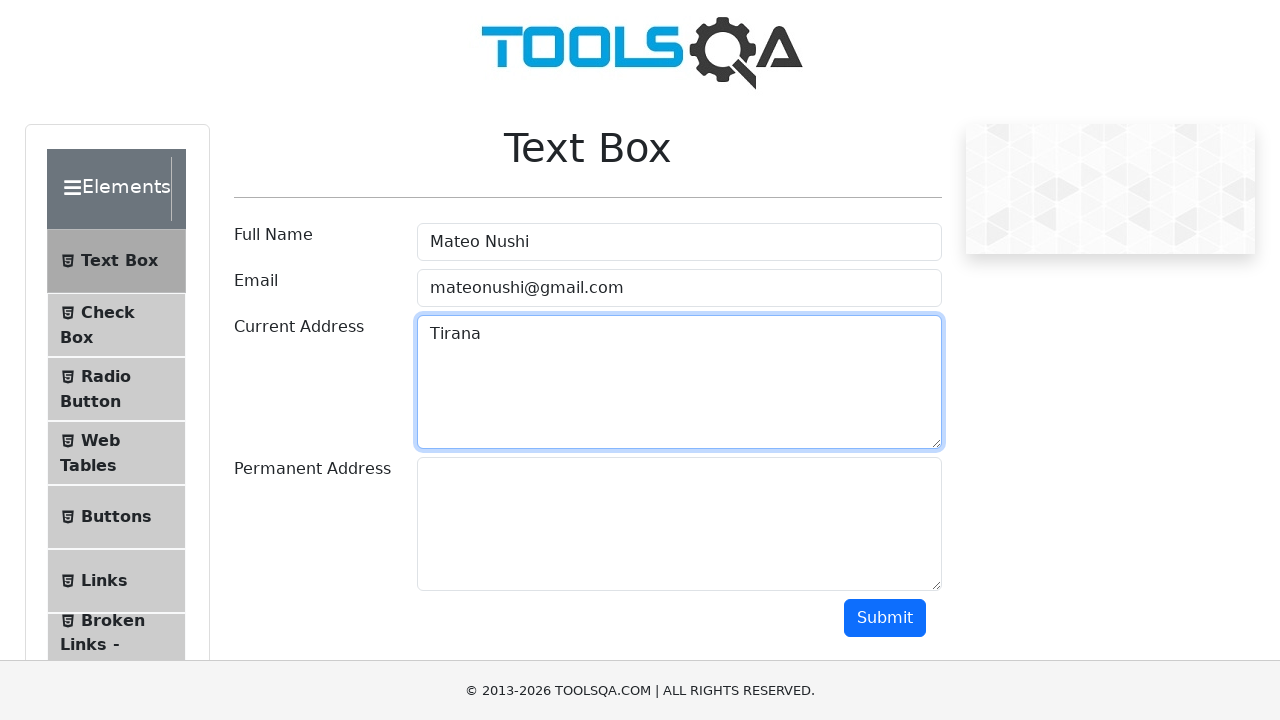

Selected all text in current address field using Ctrl+A
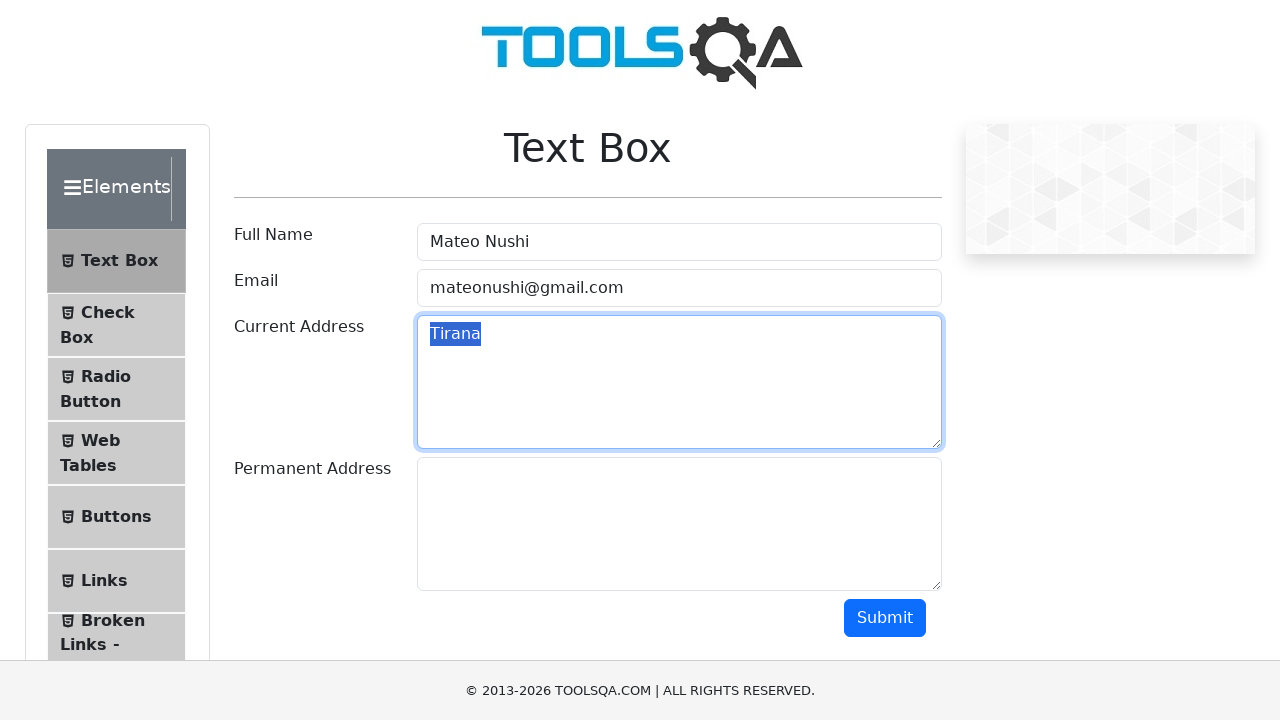

Copied current address text using Ctrl+C
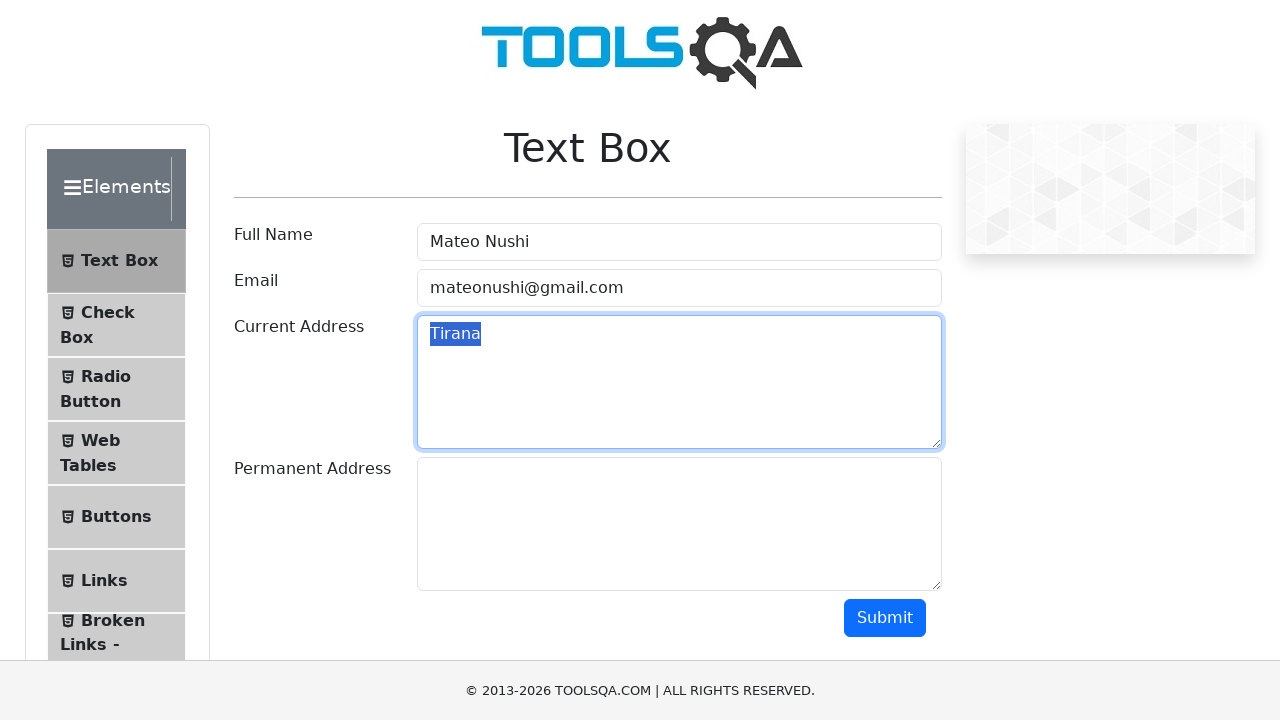

Clicked on permanent address field at (679, 524) on textarea#permanentAddress
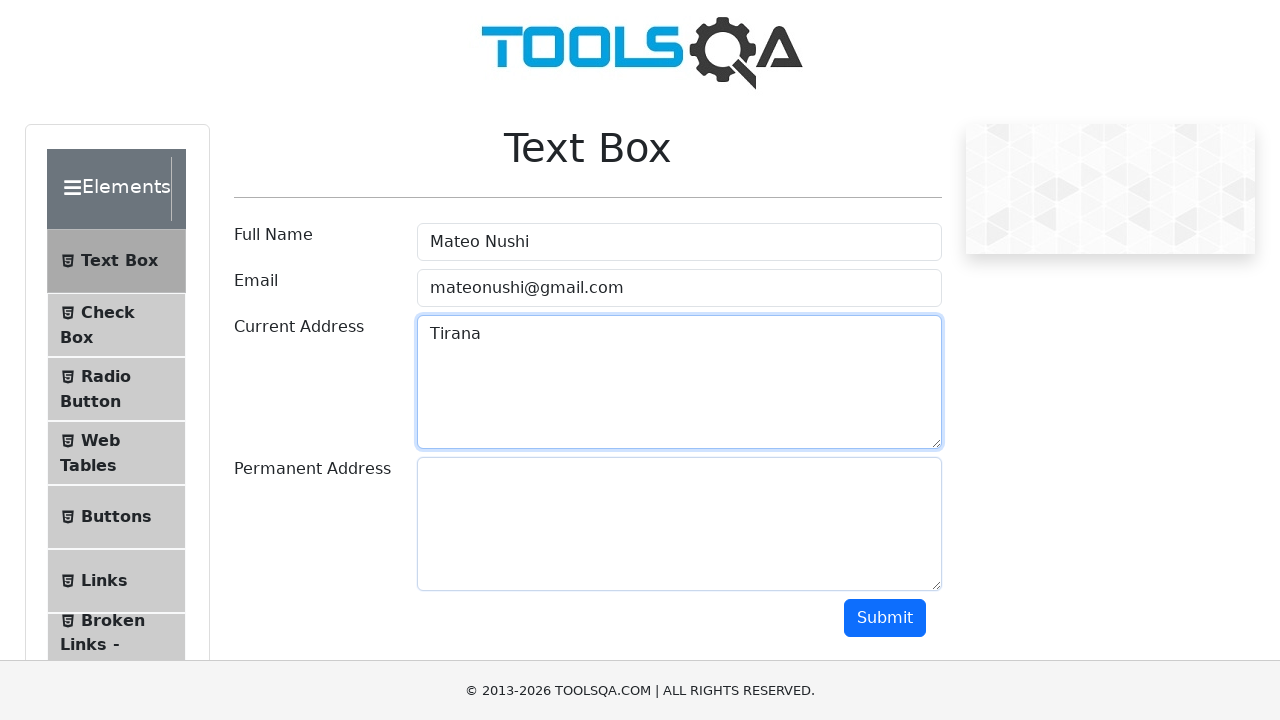

Pasted current address to permanent address field using Ctrl+V
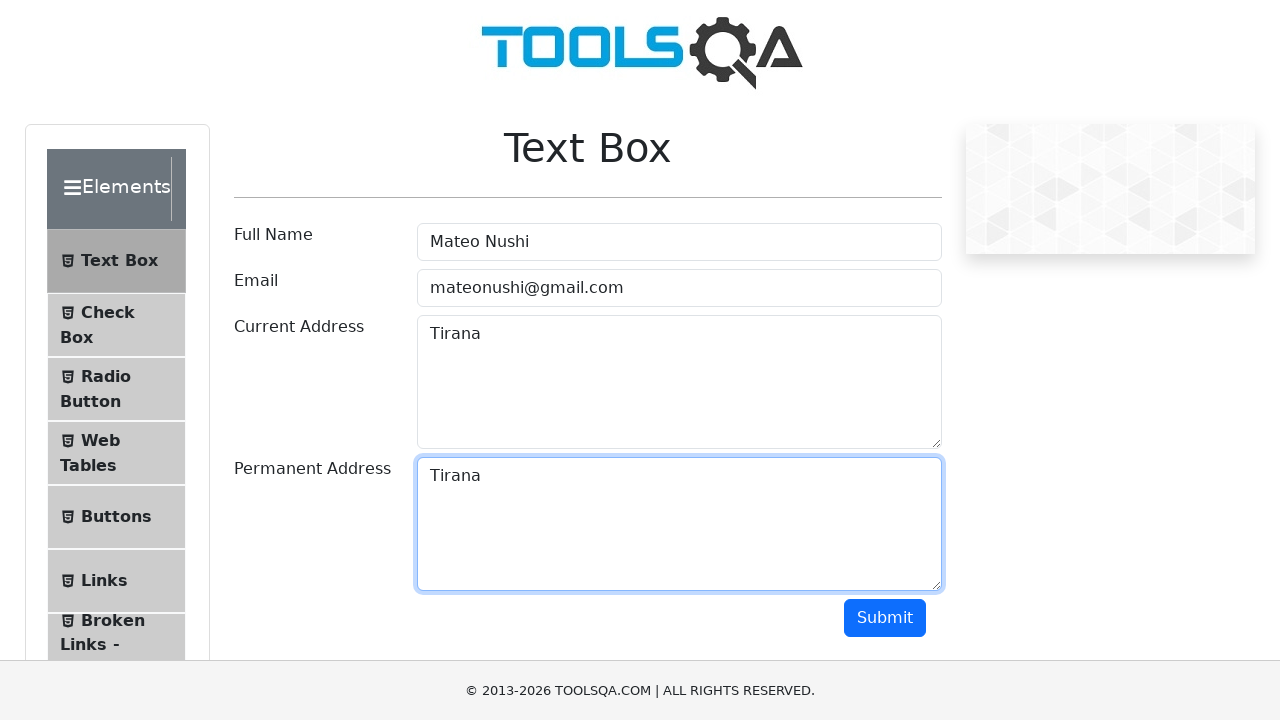

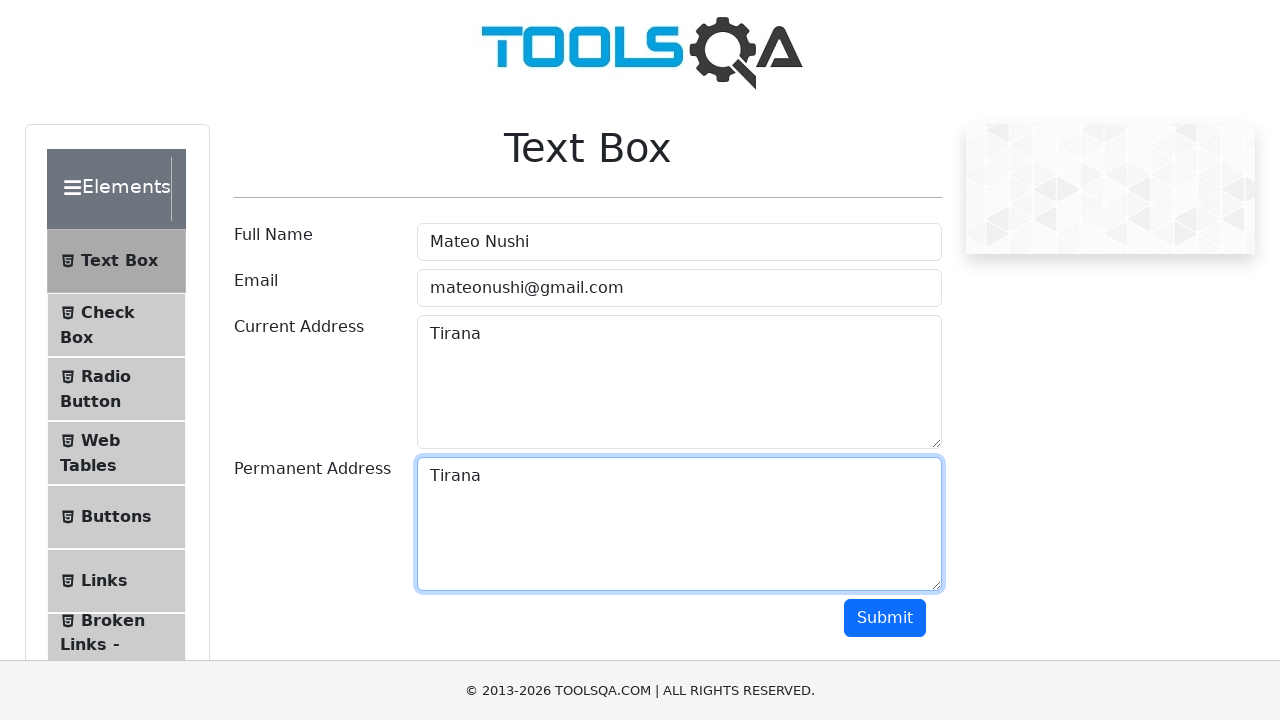